Tests that clicking Clear completed removes completed items from the list

Starting URL: https://demo.playwright.dev/todomvc

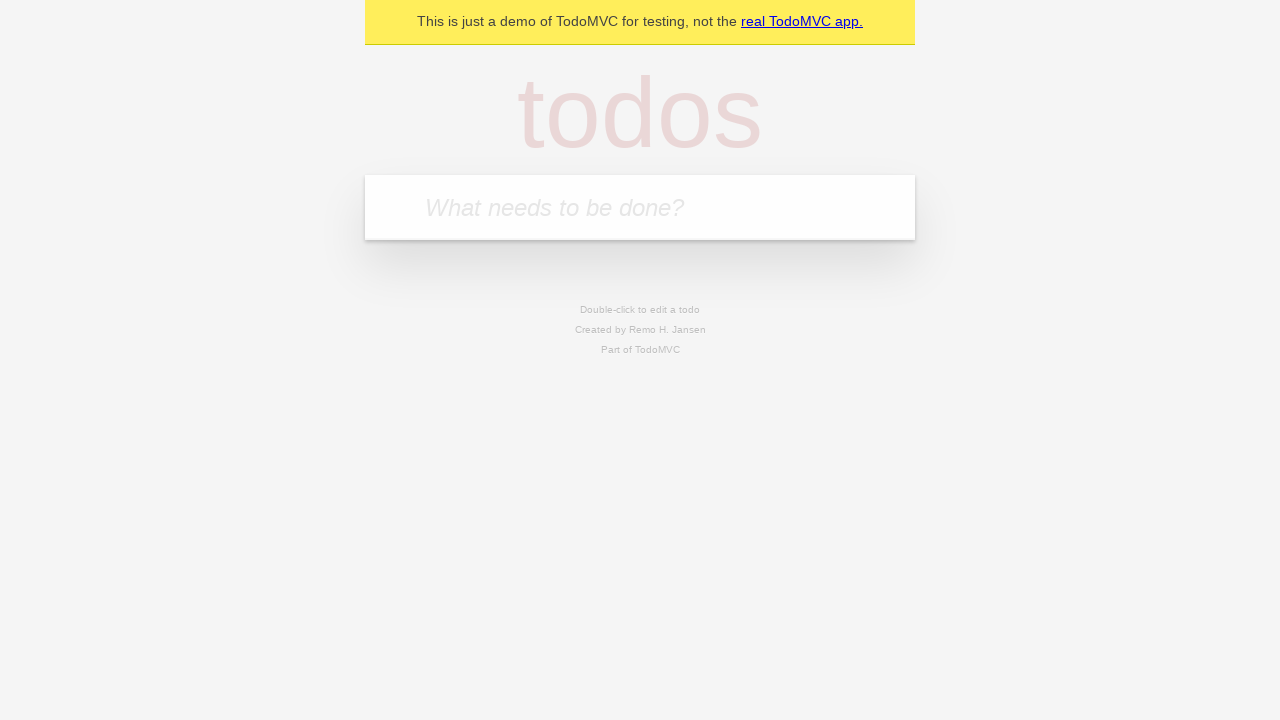

Filled input field with first todo: 'buy some cheese' on internal:attr=[placeholder="What needs to be done?"i]
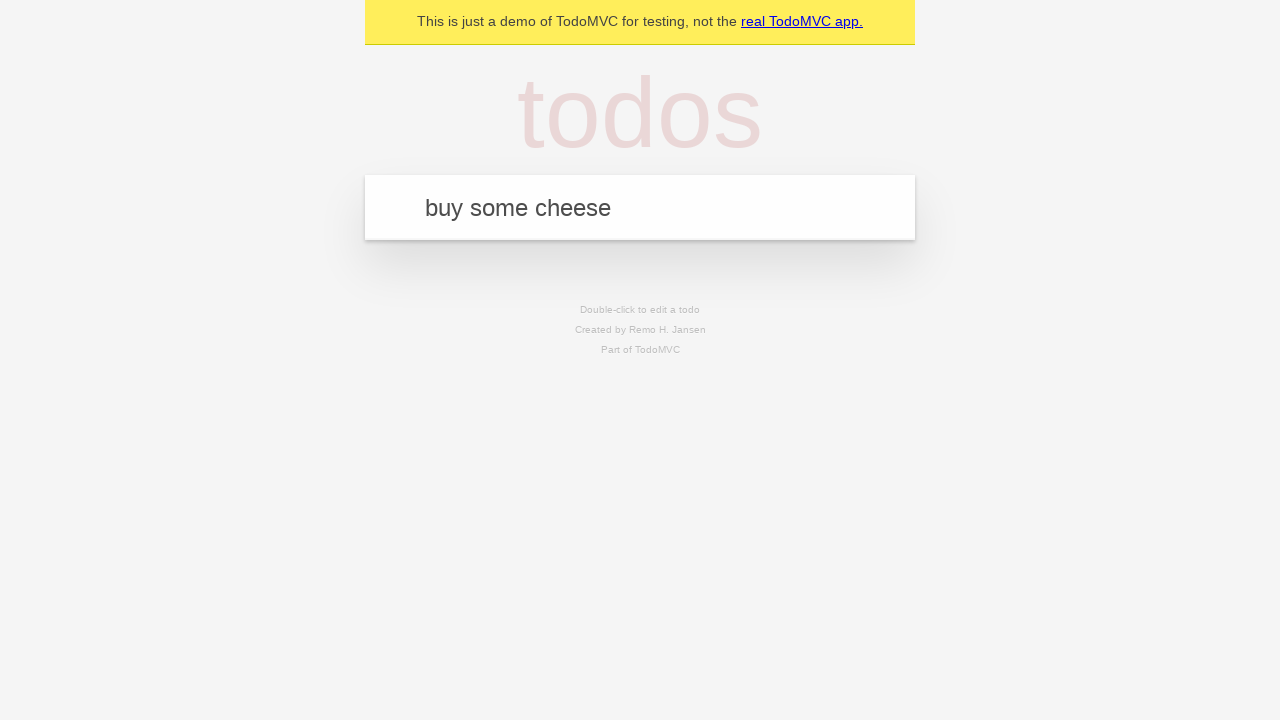

Pressed Enter to add first todo on internal:attr=[placeholder="What needs to be done?"i]
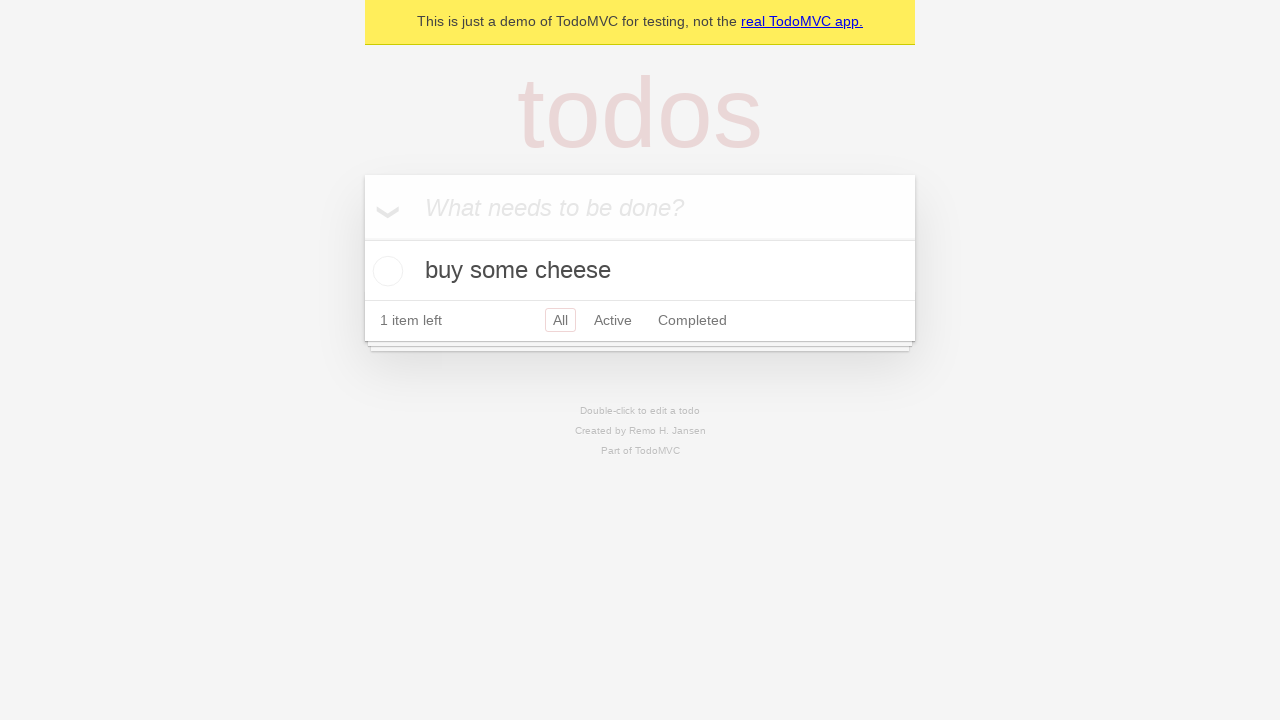

Filled input field with second todo: 'feed the cat' on internal:attr=[placeholder="What needs to be done?"i]
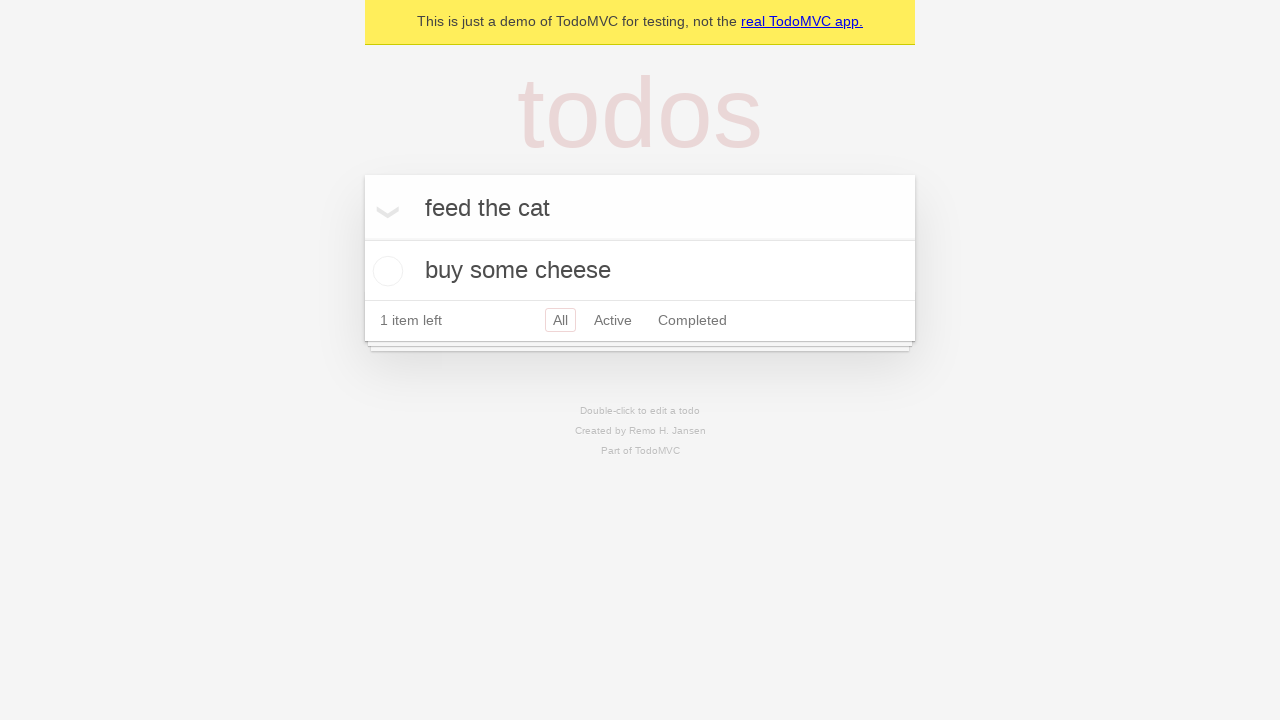

Pressed Enter to add second todo on internal:attr=[placeholder="What needs to be done?"i]
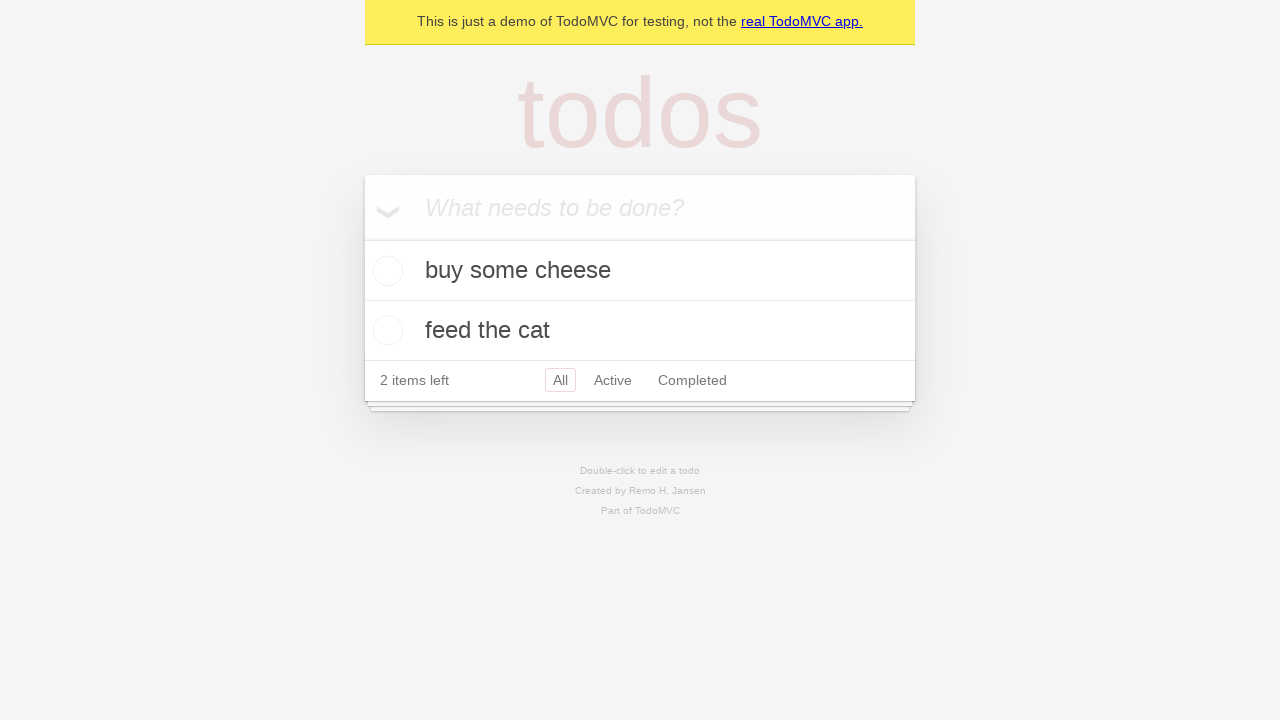

Filled input field with third todo: 'book a doctors appointment' on internal:attr=[placeholder="What needs to be done?"i]
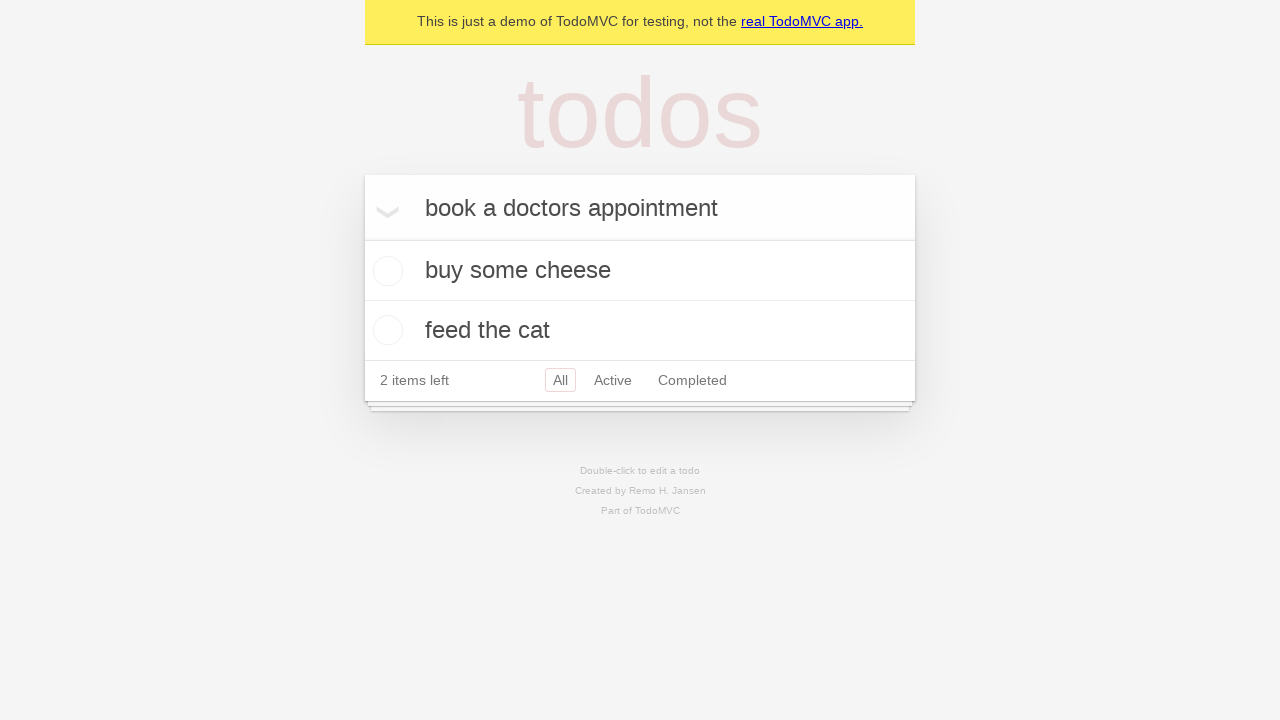

Pressed Enter to add third todo on internal:attr=[placeholder="What needs to be done?"i]
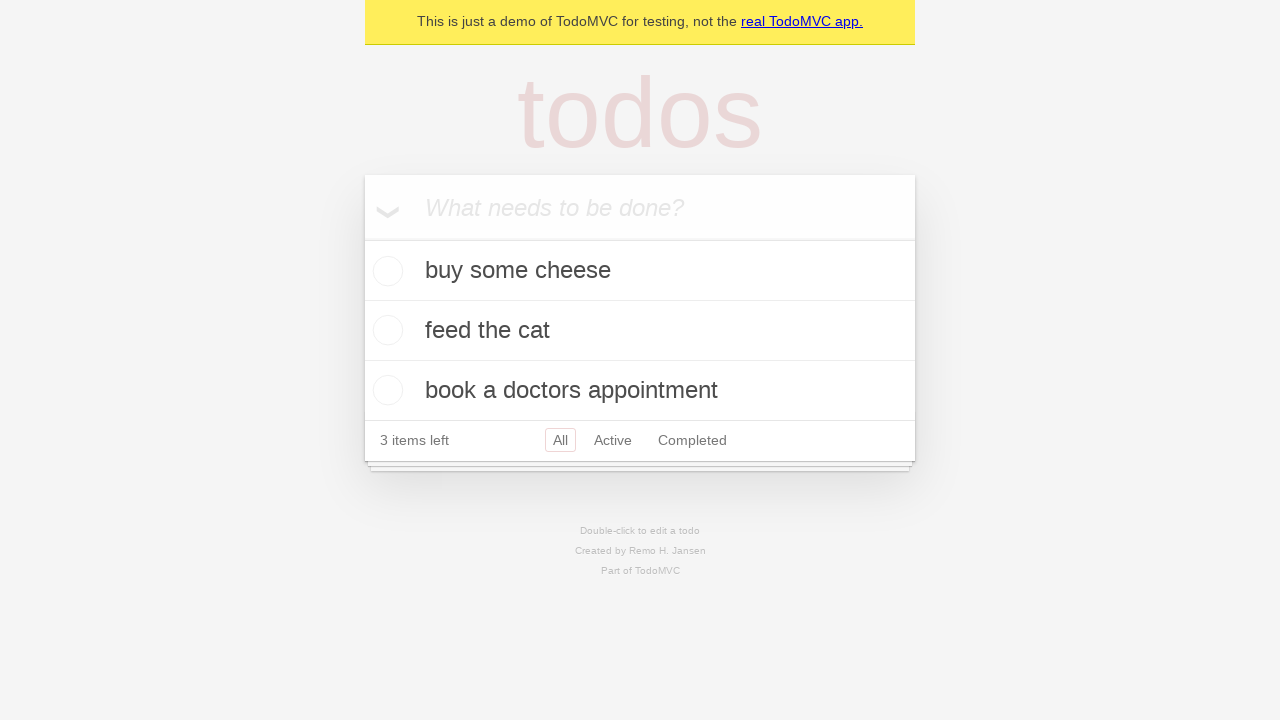

Third todo appeared in the list
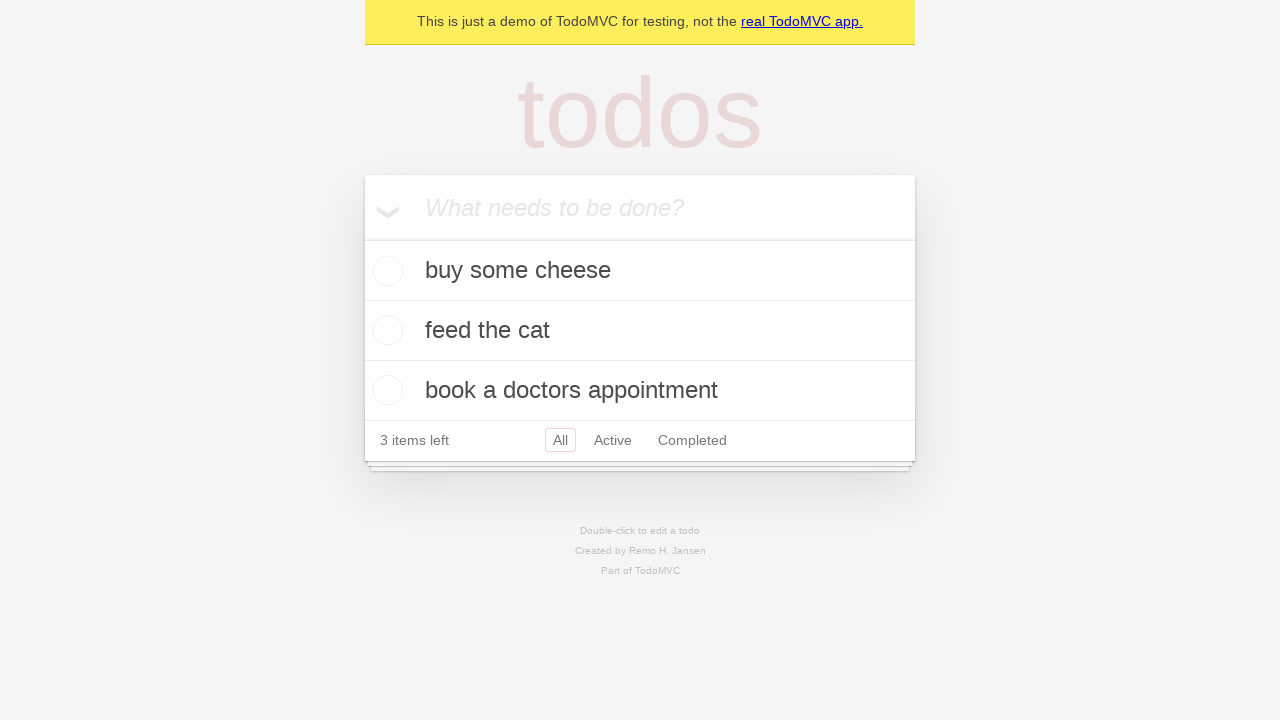

Checked the second todo item to mark it as completed at (385, 330) on [data-testid='todo-item'] >> nth=1 >> internal:role=checkbox
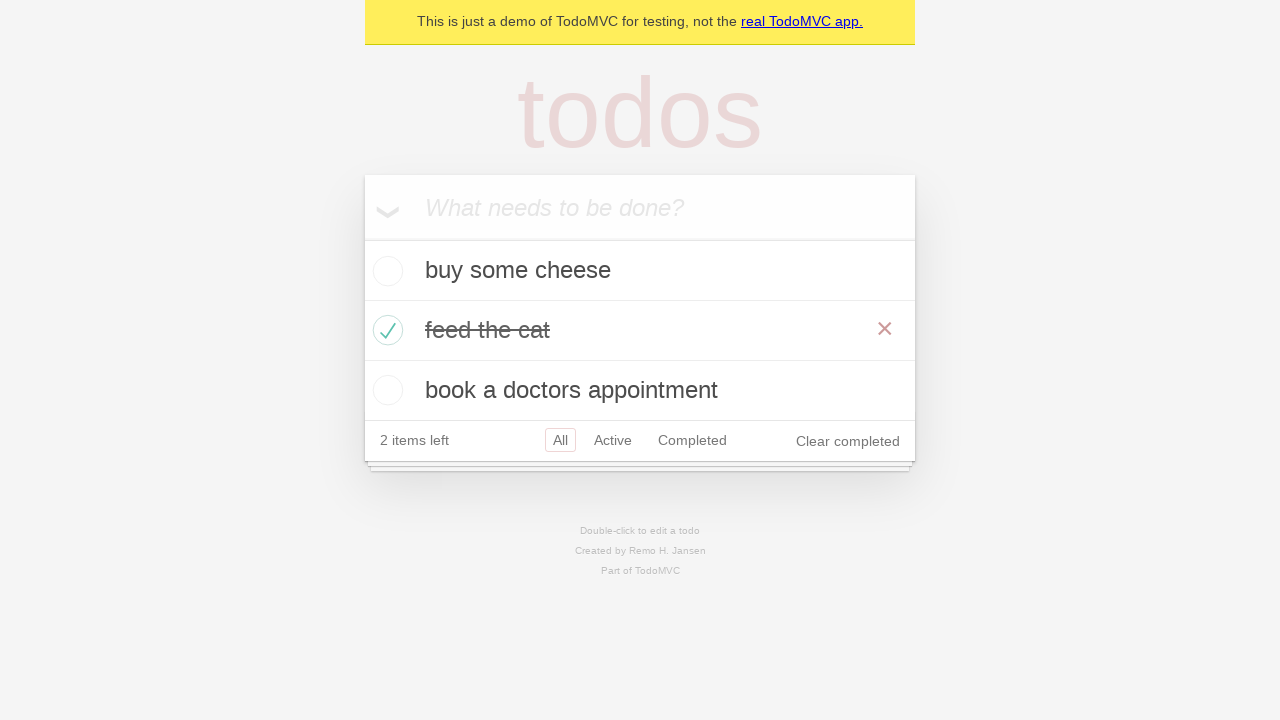

Clicked 'Clear completed' button to remove completed items at (848, 441) on internal:role=button[name="Clear completed"i]
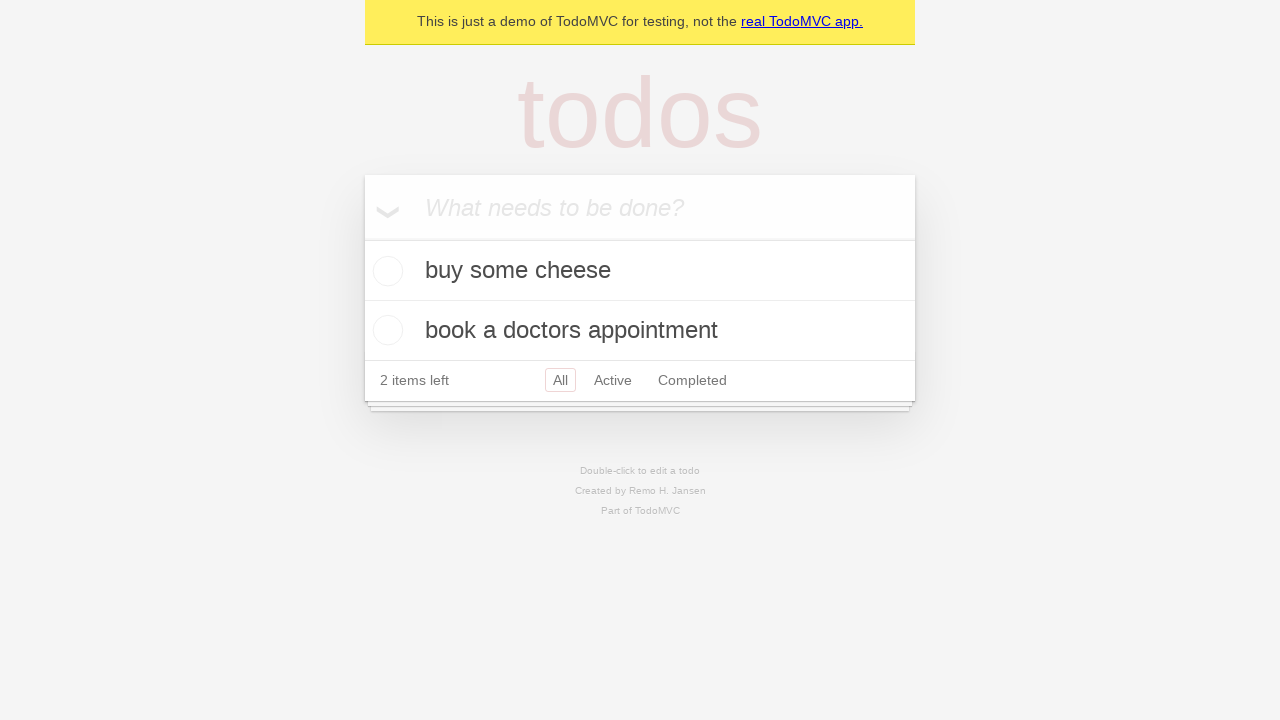

Waited 500ms for completed item to be removed from the list
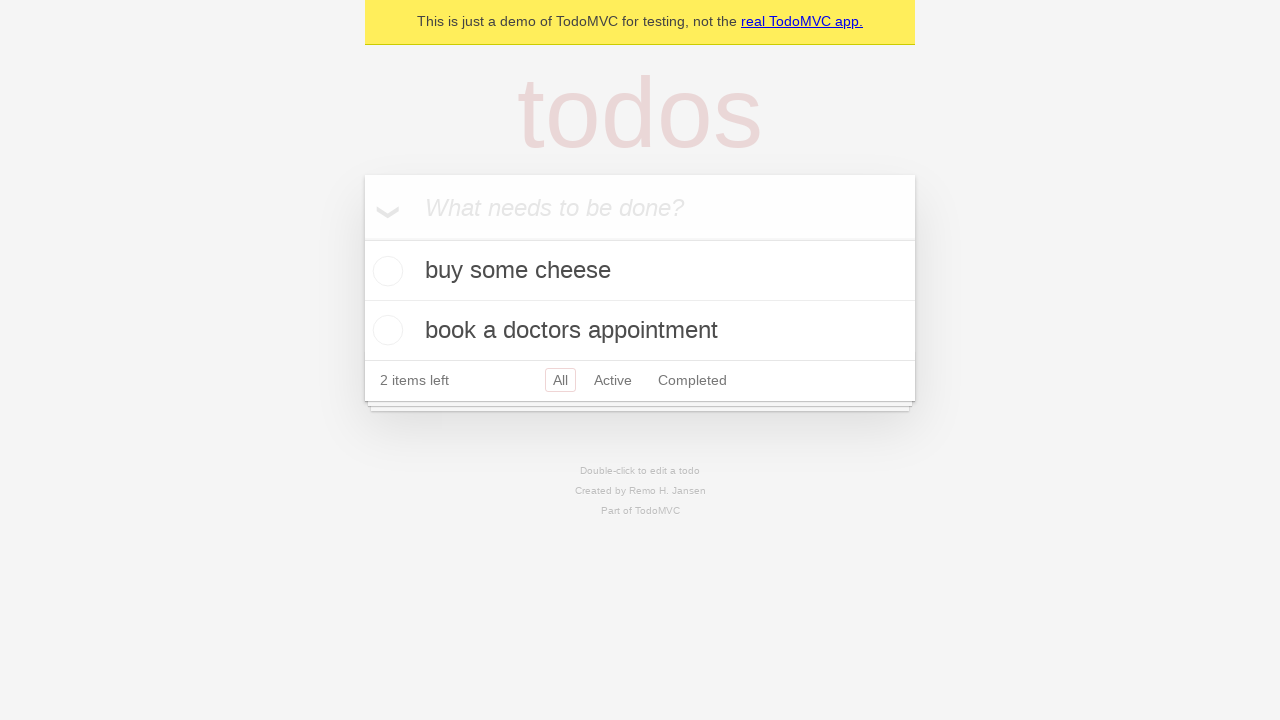

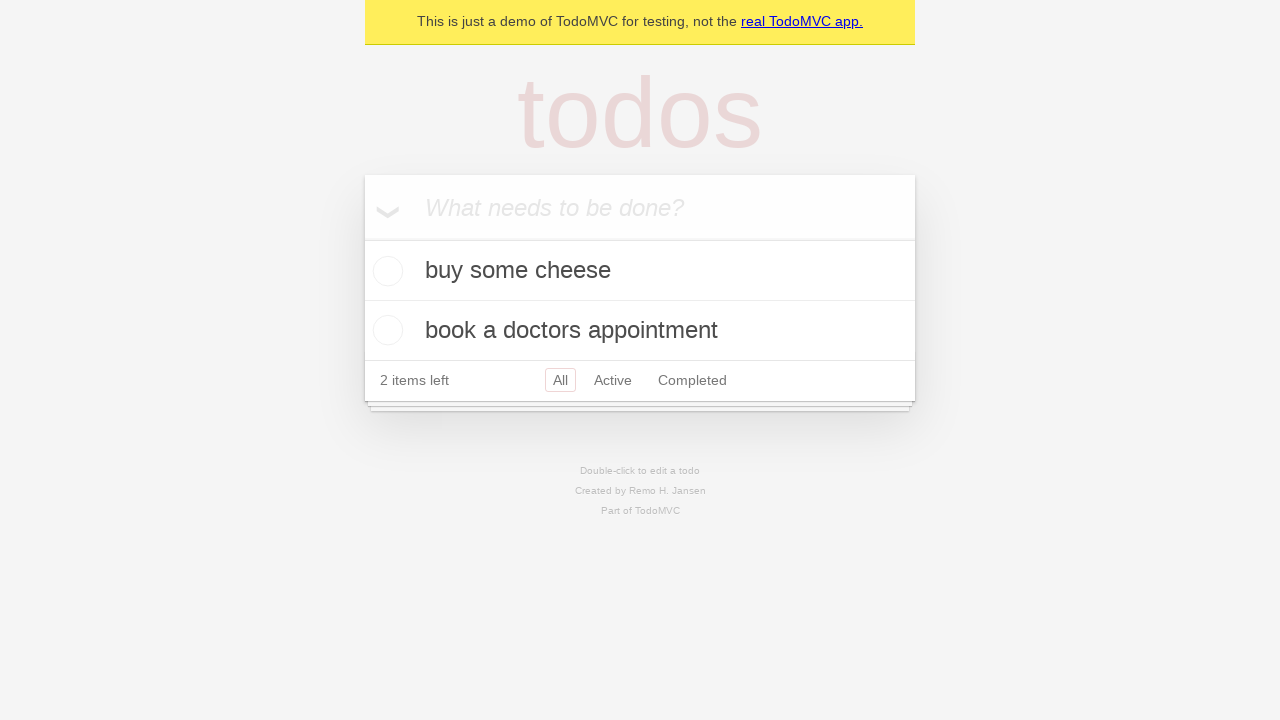